Navigates to the Jaguar UK official website homepage

Starting URL: https://www.jaguar.co.uk

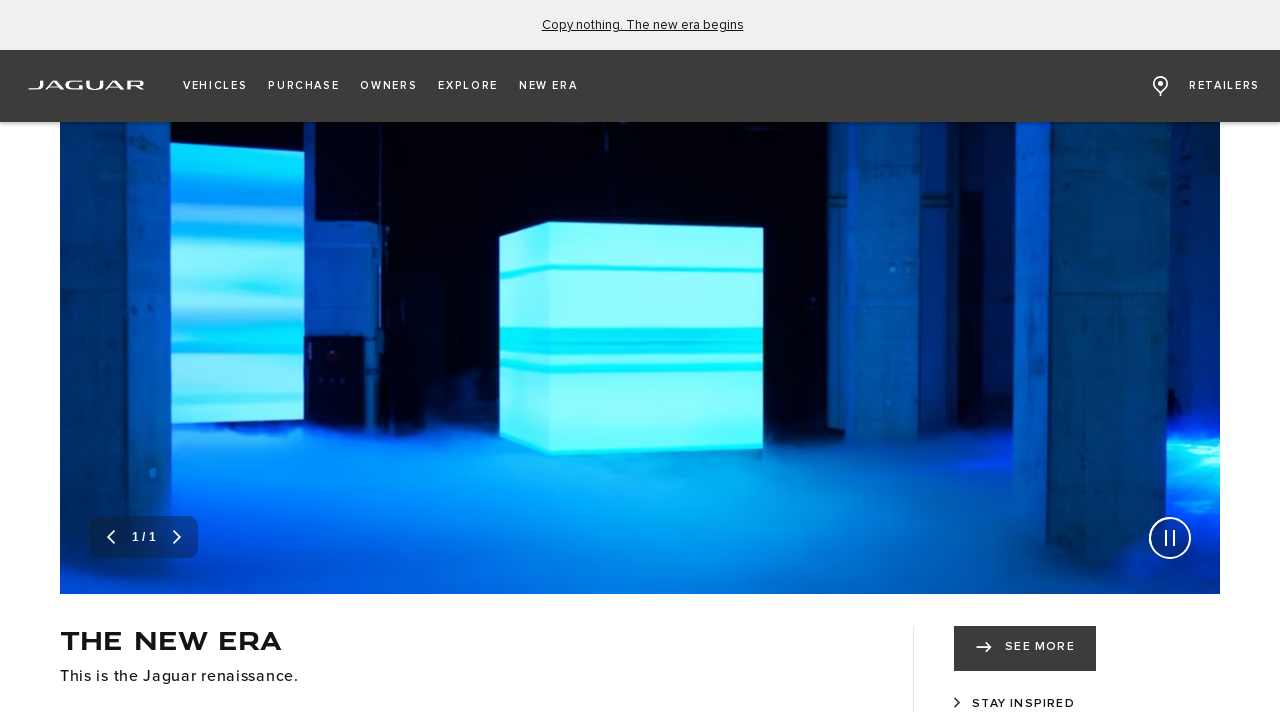

Navigated to Jaguar UK official website homepage
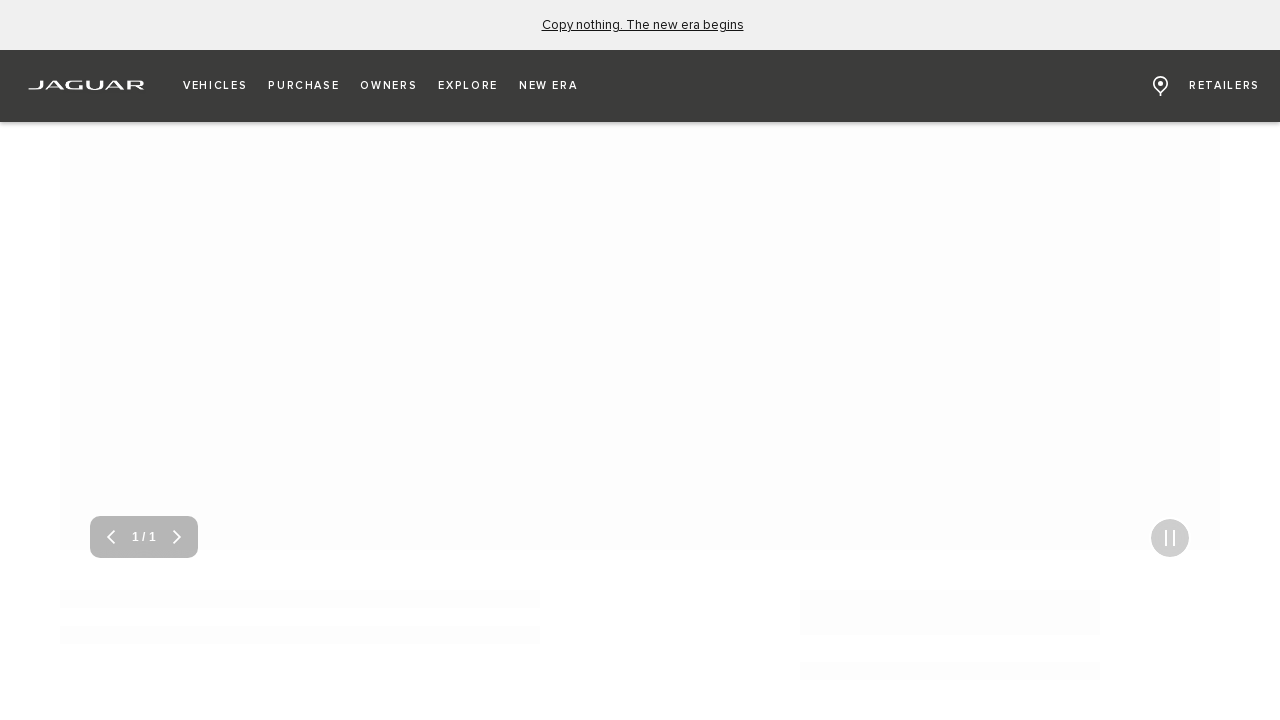

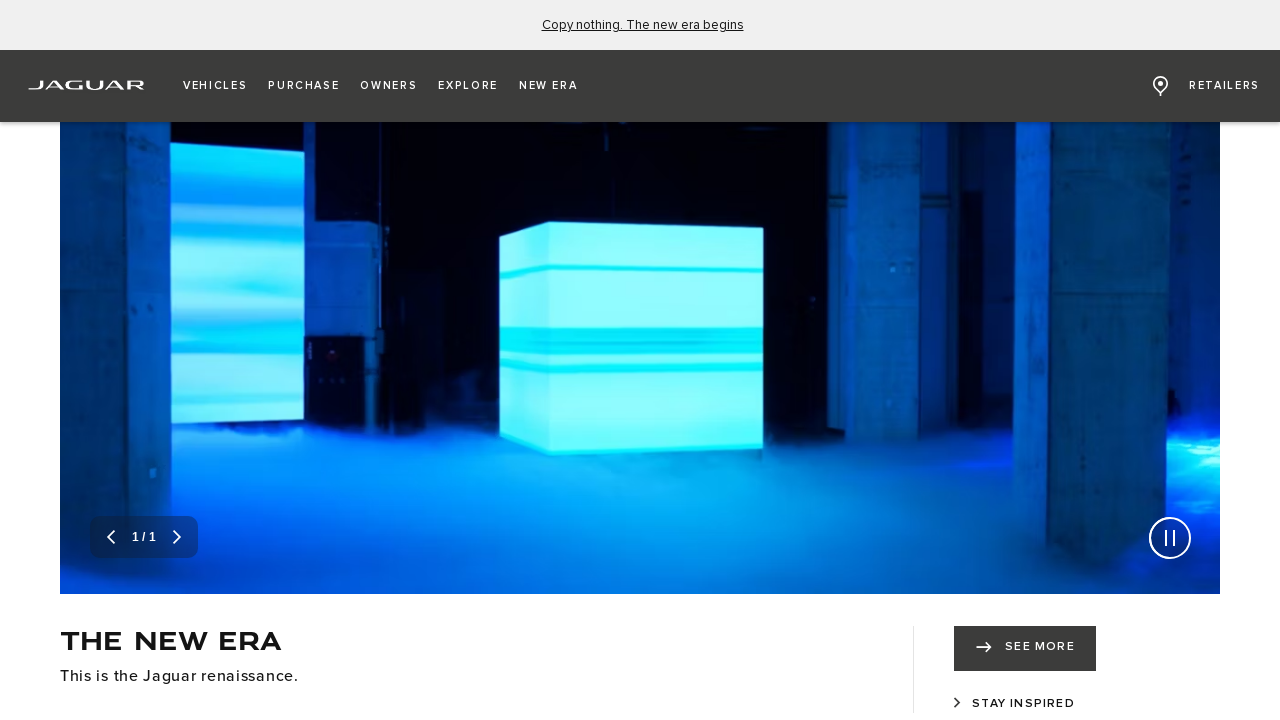